Navigates to Sony Mobile UK website and verifies the page loads successfully by checking the title is present

Starting URL: https://sonymobile.com/gb

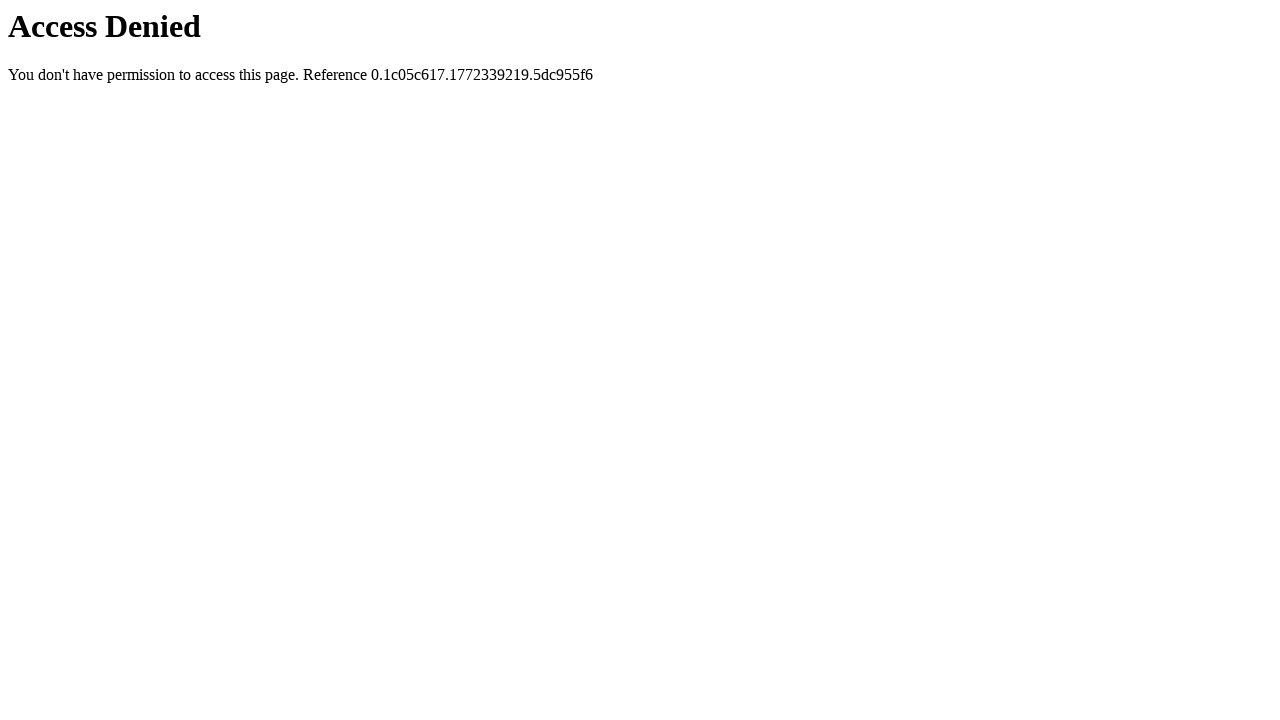

Navigated to Sony Mobile UK website
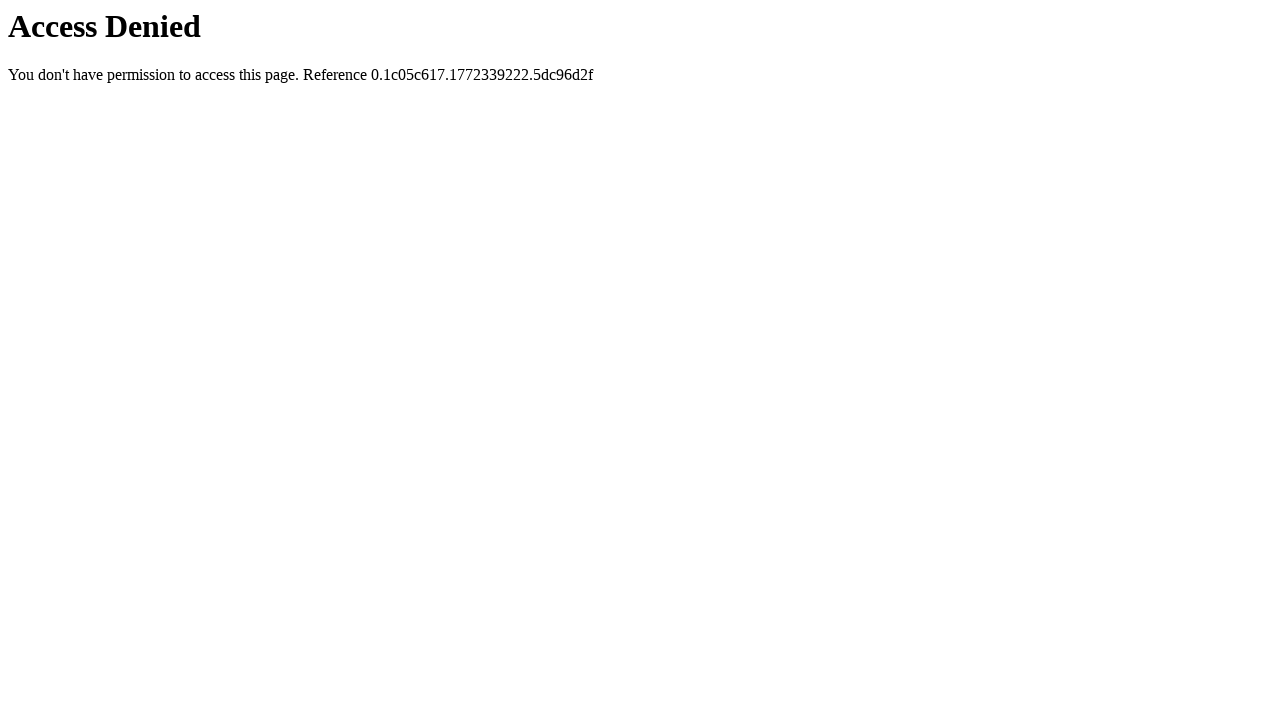

Page DOM content loaded
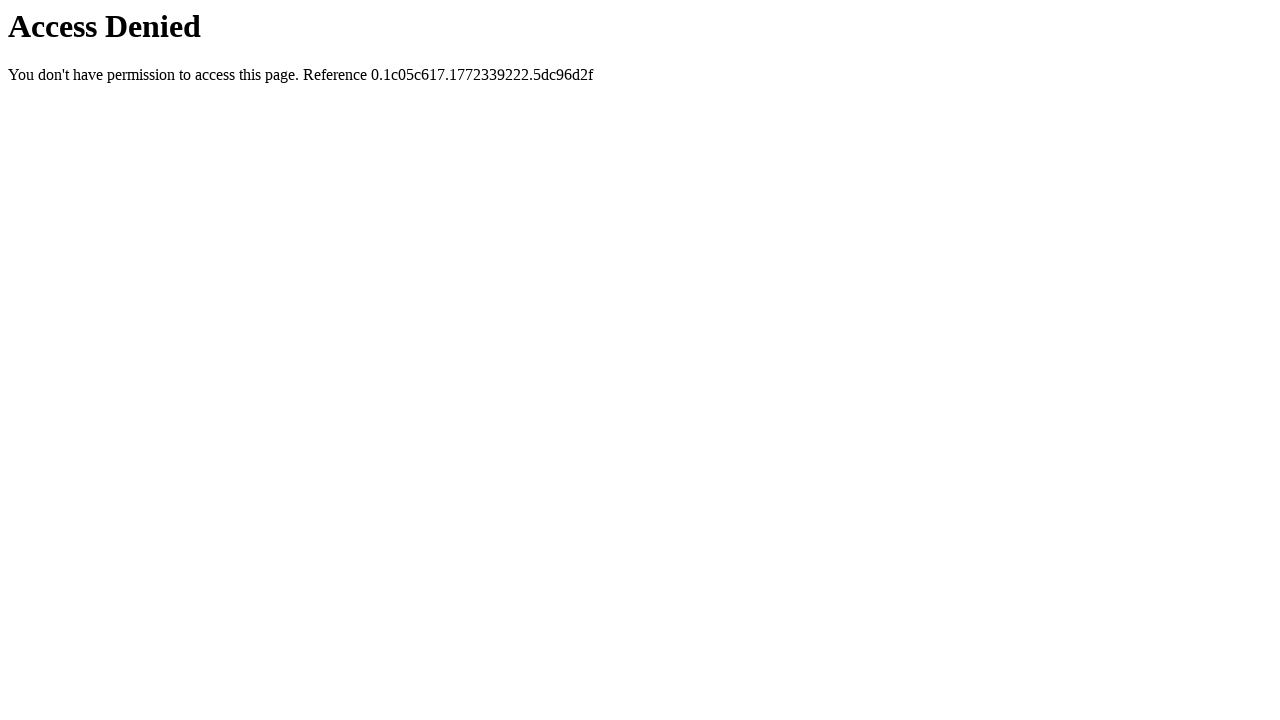

Retrieved page title: 'Access Denied'
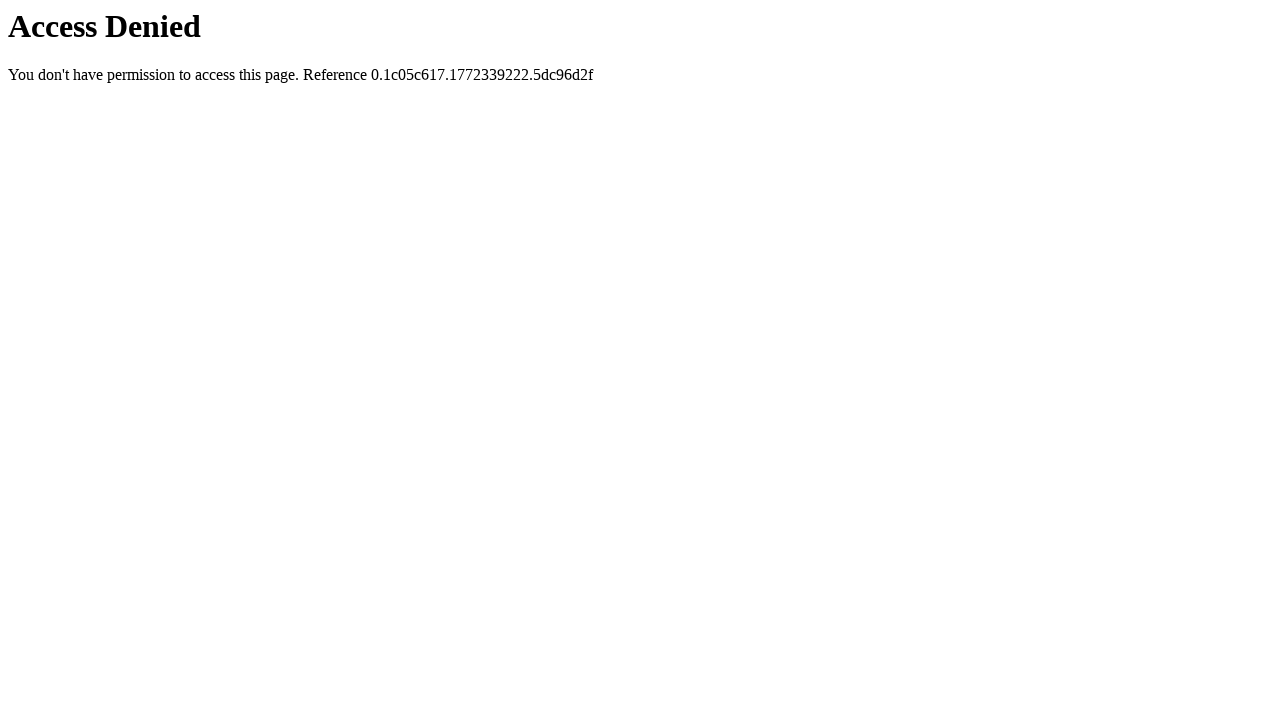

Verified page title is present and not empty
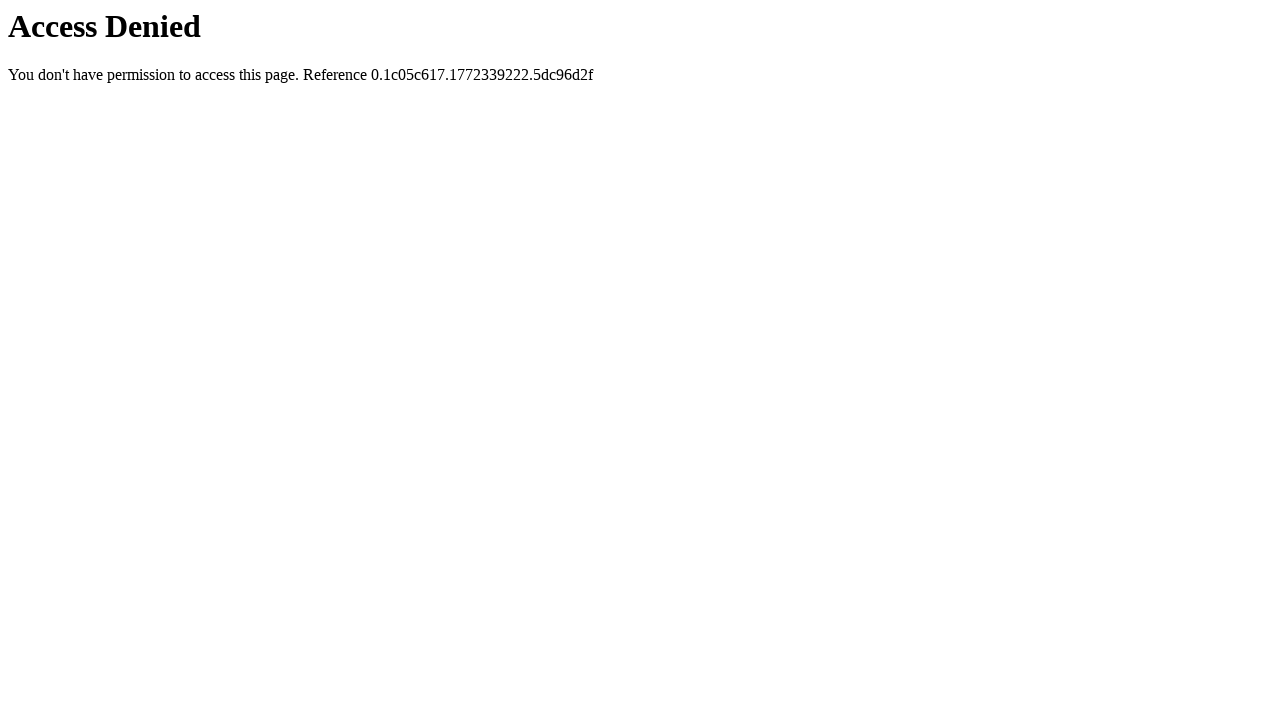

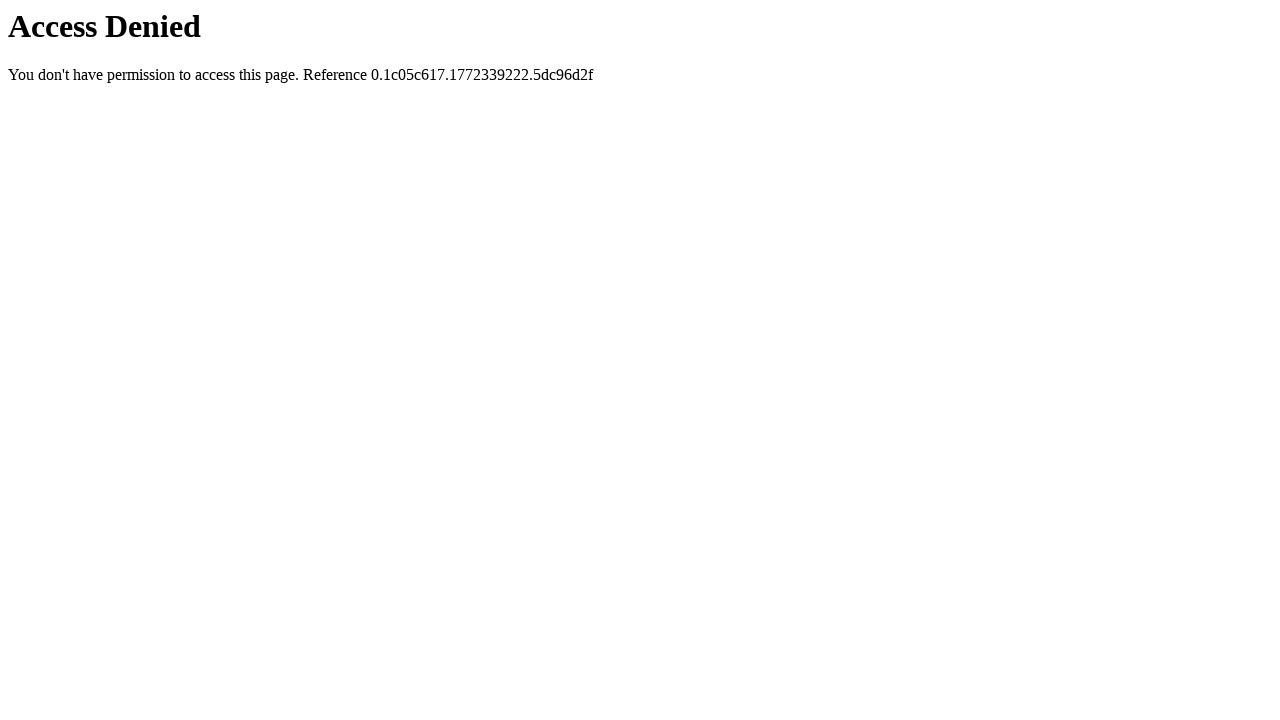